Tests a registration form by navigating to the registration page, filling out all form fields including username, email, gender, hobbies, interests, country, date of birth, file upload, bio, rating, color picker, and newsletter checkbox, then submitting the form.

Starting URL: https://material.playwrightvn.com/

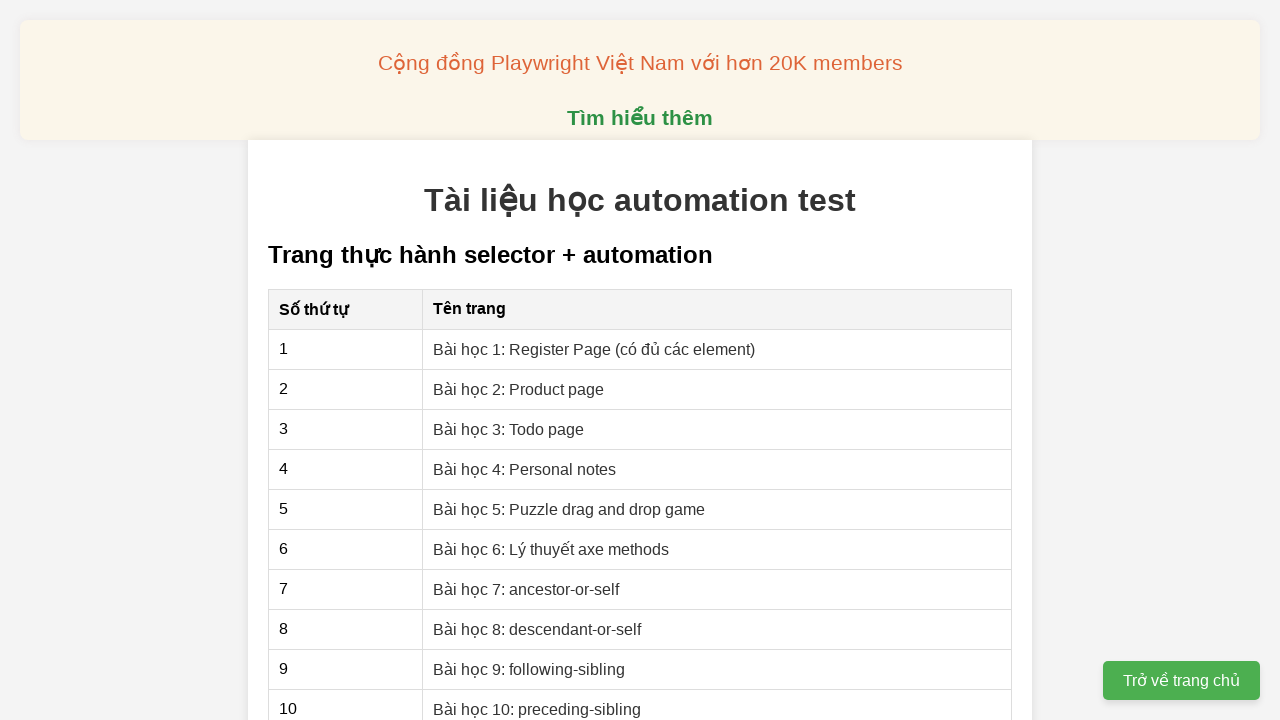

Clicked link to navigate to Registration page at (594, 349) on xpath=//a[text()="Bài học 1: Register Page (có đủ các element)"]
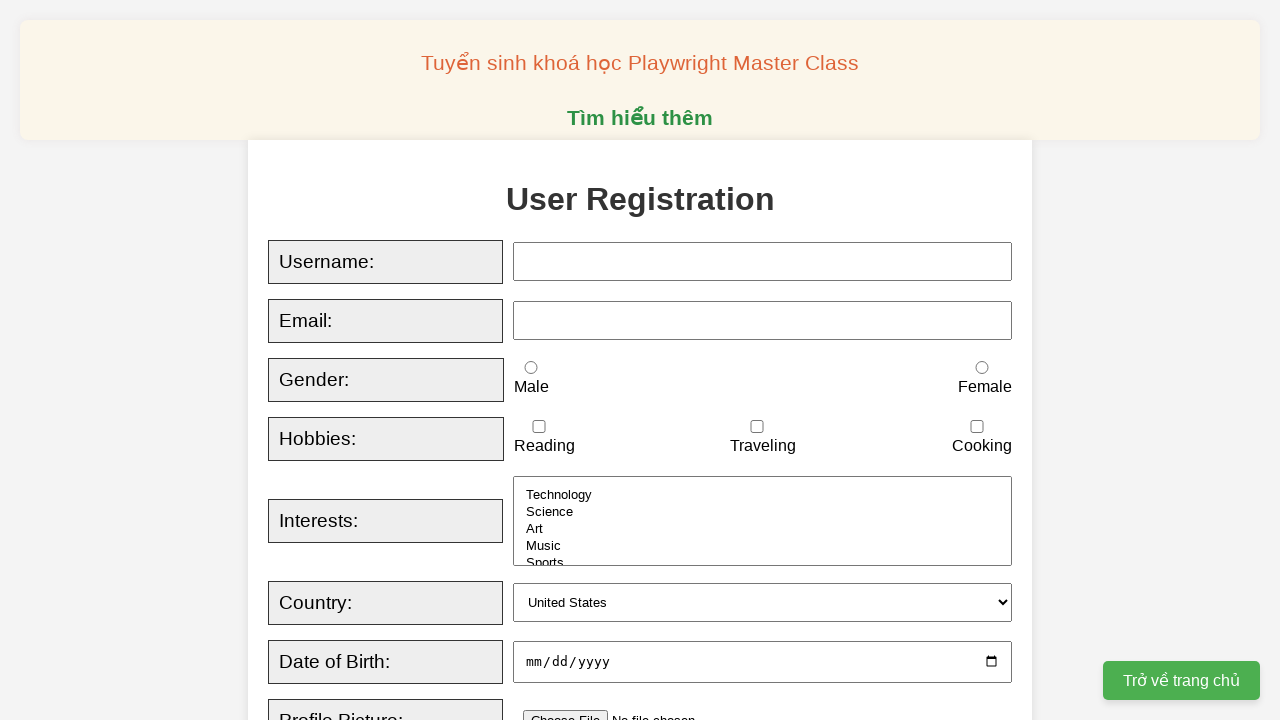

Filled username field with 'testuser_marco42' on xpath=//input[@id='username']
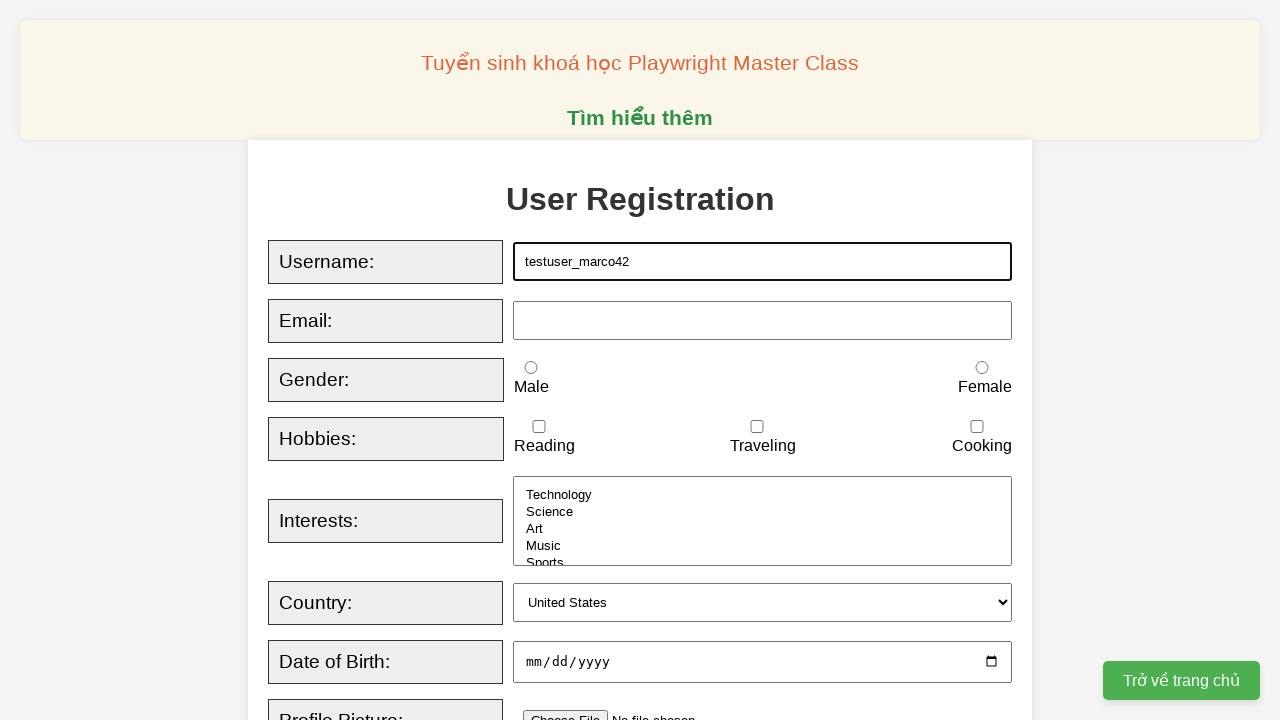

Filled email field with 'marco.test@example.com' on xpath=//input[@id='email']
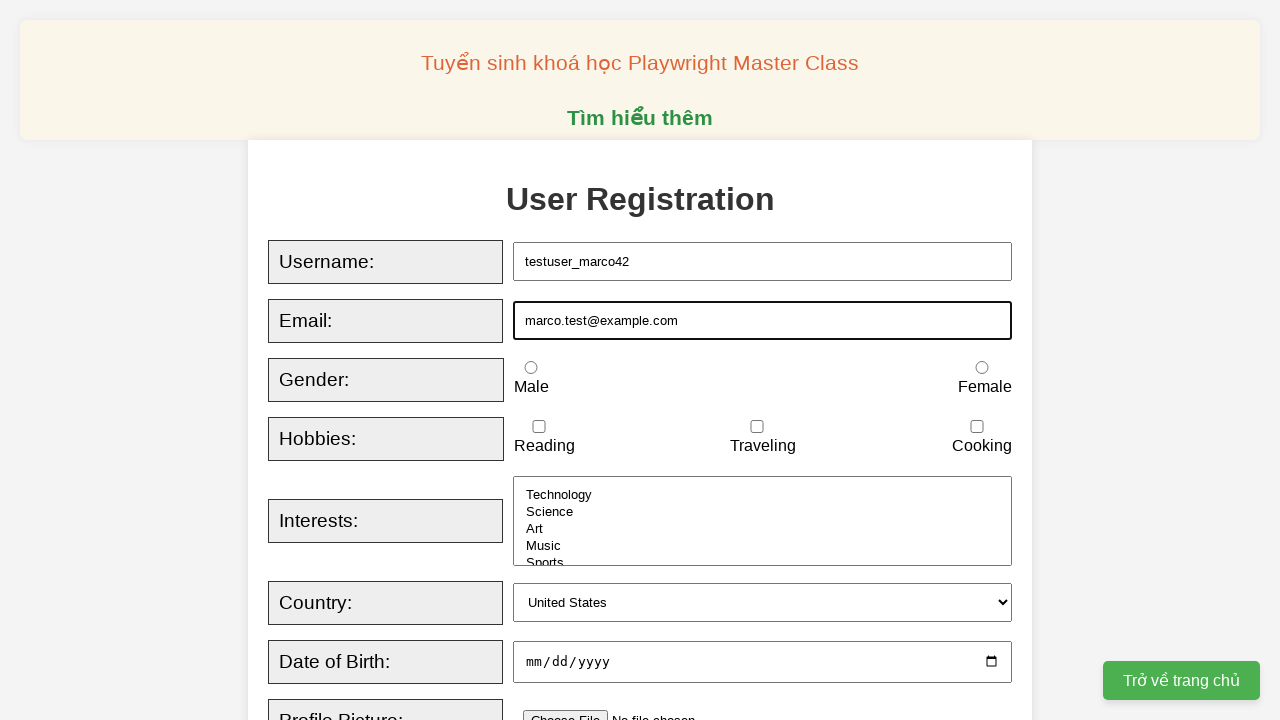

Selected male gender radio button at (531, 368) on xpath=//input[@id='male']
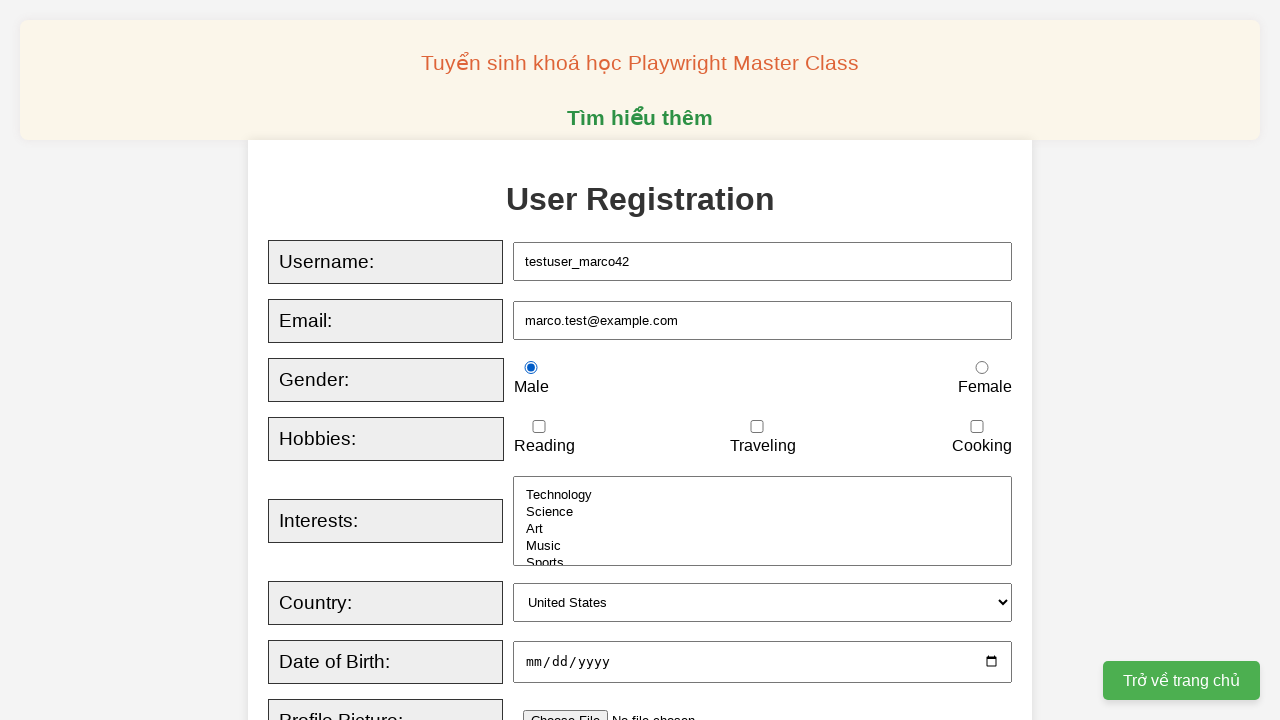

Checked reading hobby checkbox at (539, 427) on xpath=//input[@id='reading']
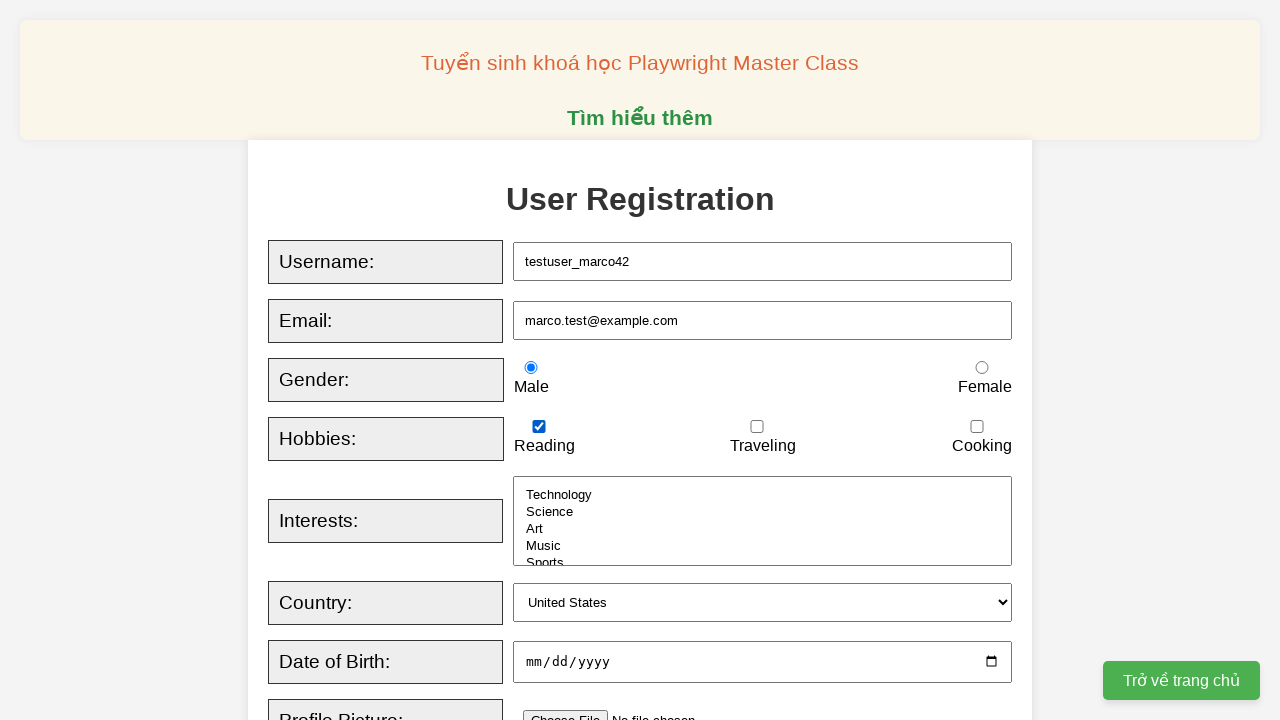

Selected 'music' from interests dropdown on xpath=//select[@id="interests"]
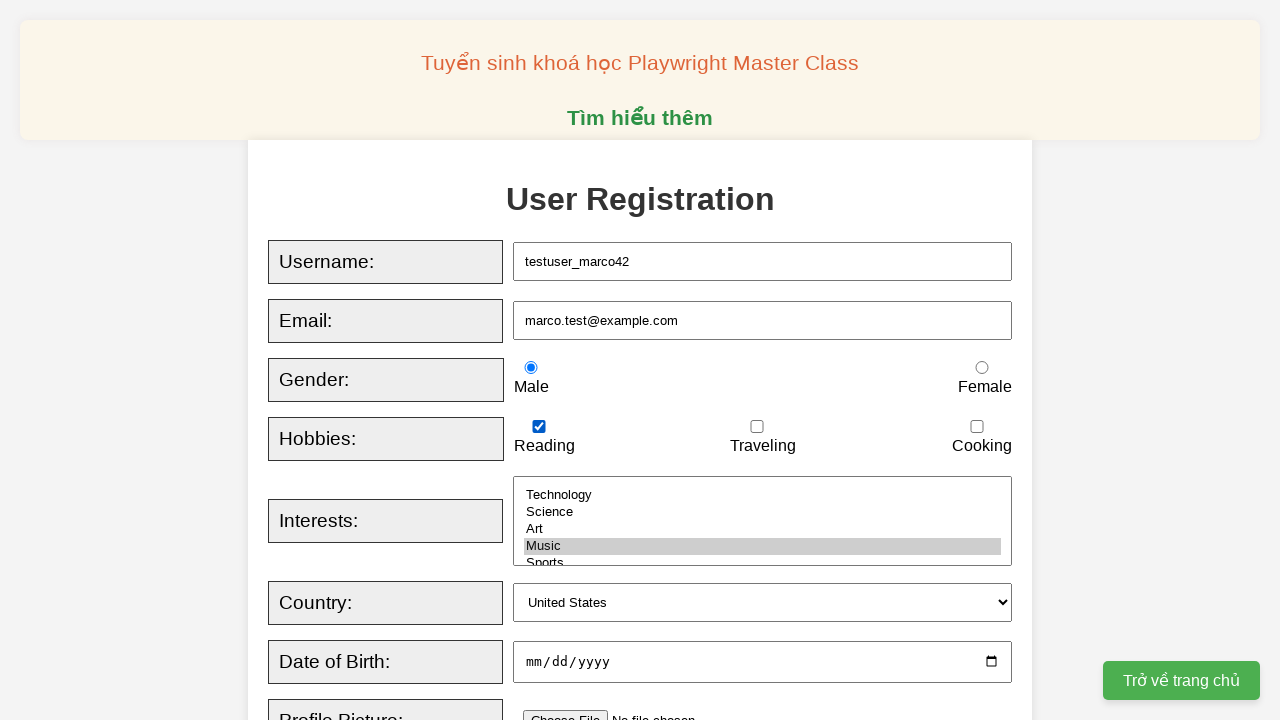

Selected 'canada' from country dropdown on xpath=//select[@id="country"]
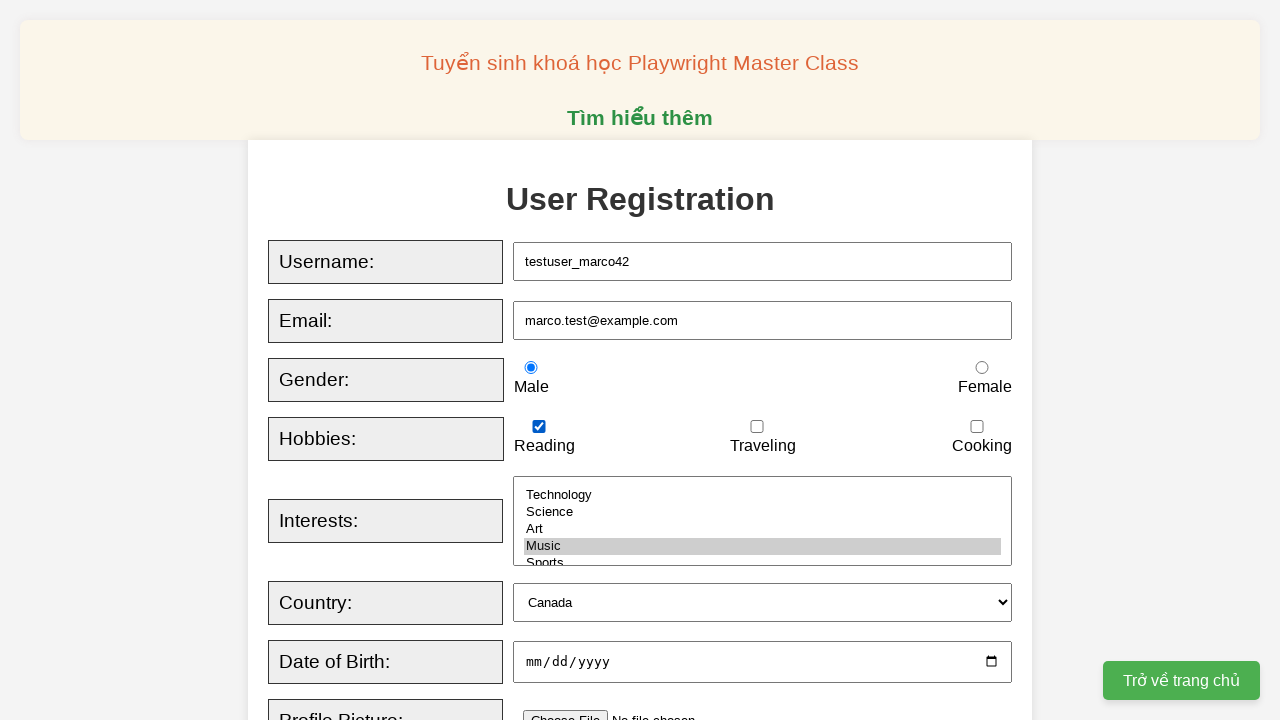

Filled date of birth with '1995-08-15' on xpath=//input[@id="dob"]
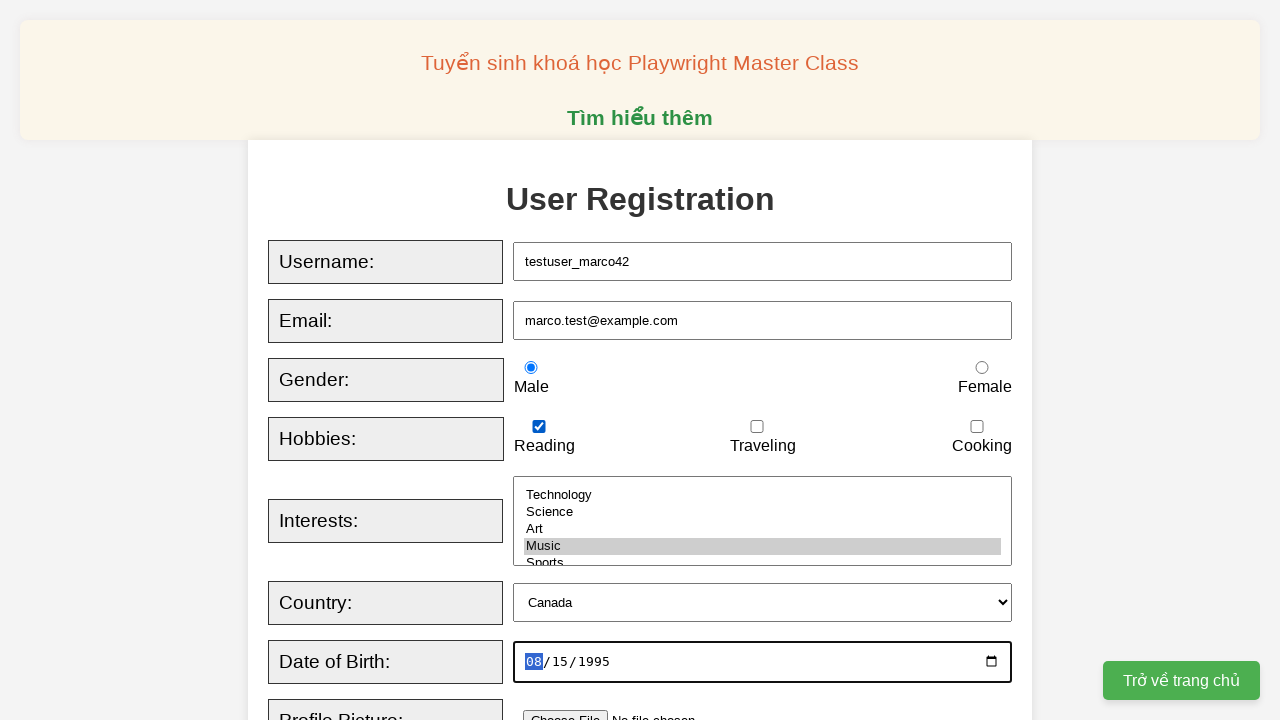

Filled bio textarea with test biography text on xpath=//textarea[@id='bio']
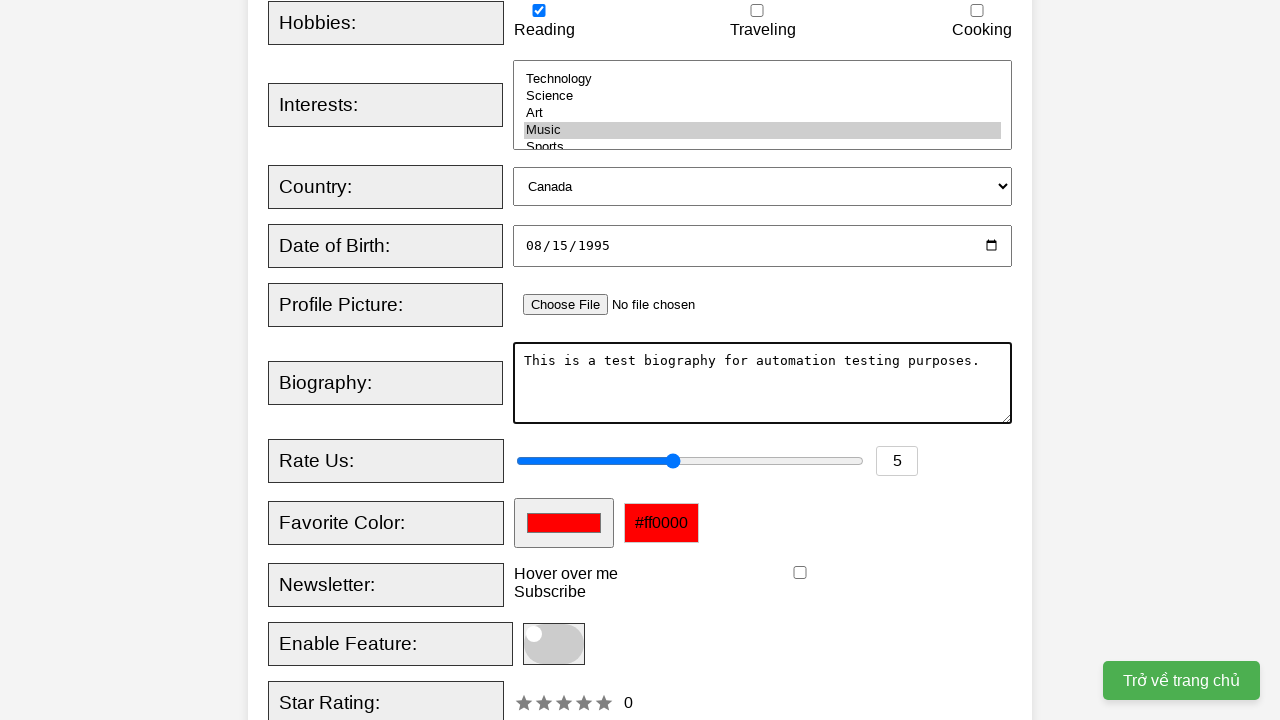

Set rating value to '7' on xpath=//input[@id='rating']
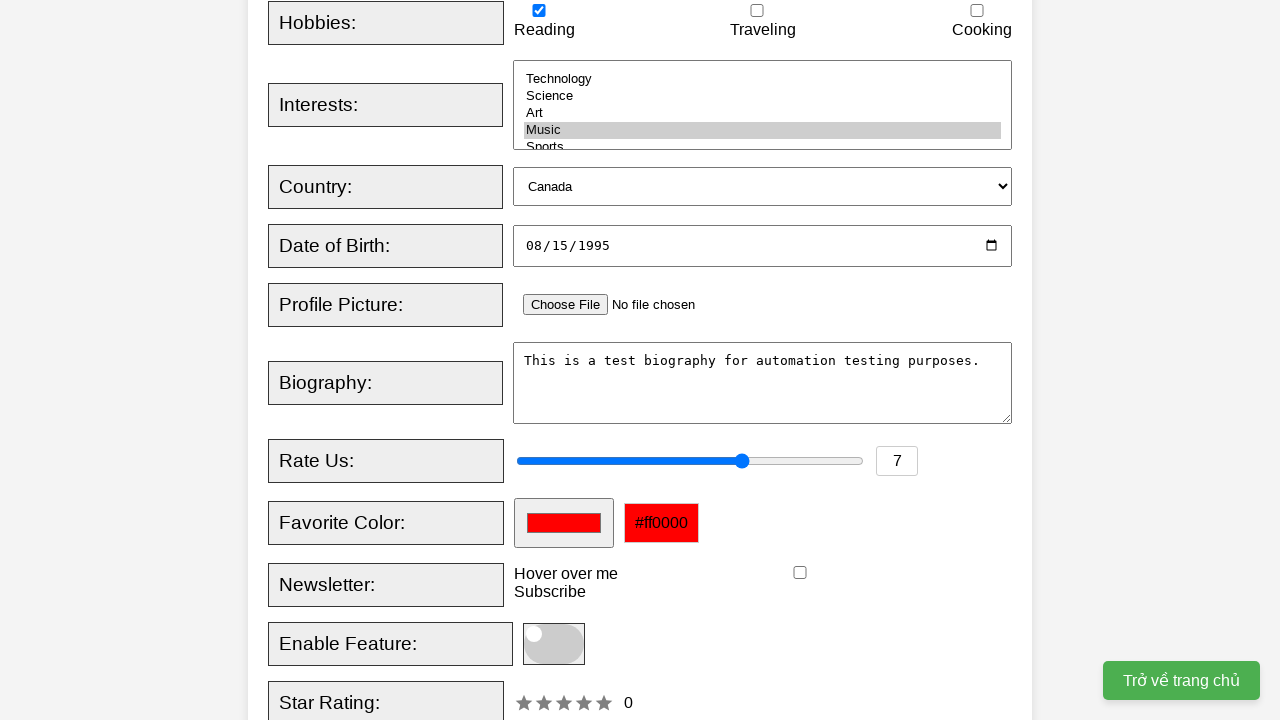

Set favorite color to '#3366cc' on xpath=//input[@id='favcolor']
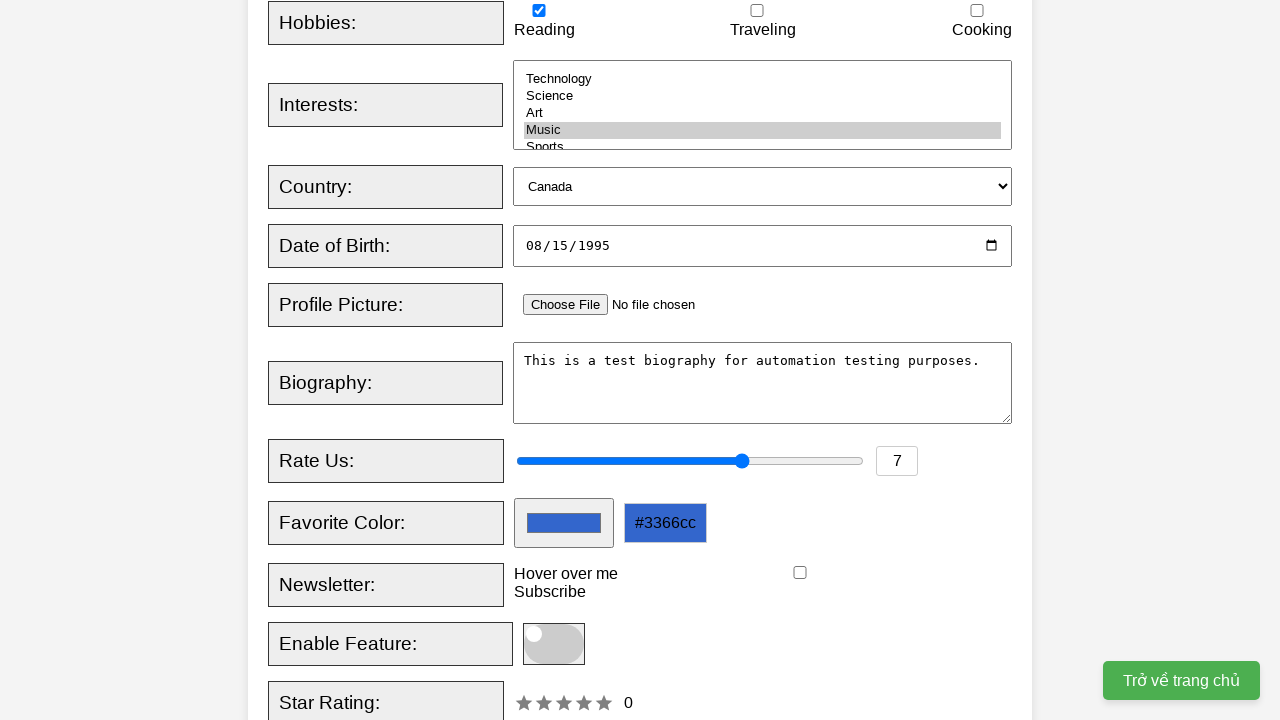

Checked newsletter checkbox at (800, 573) on xpath=//input[@id='newsletter']
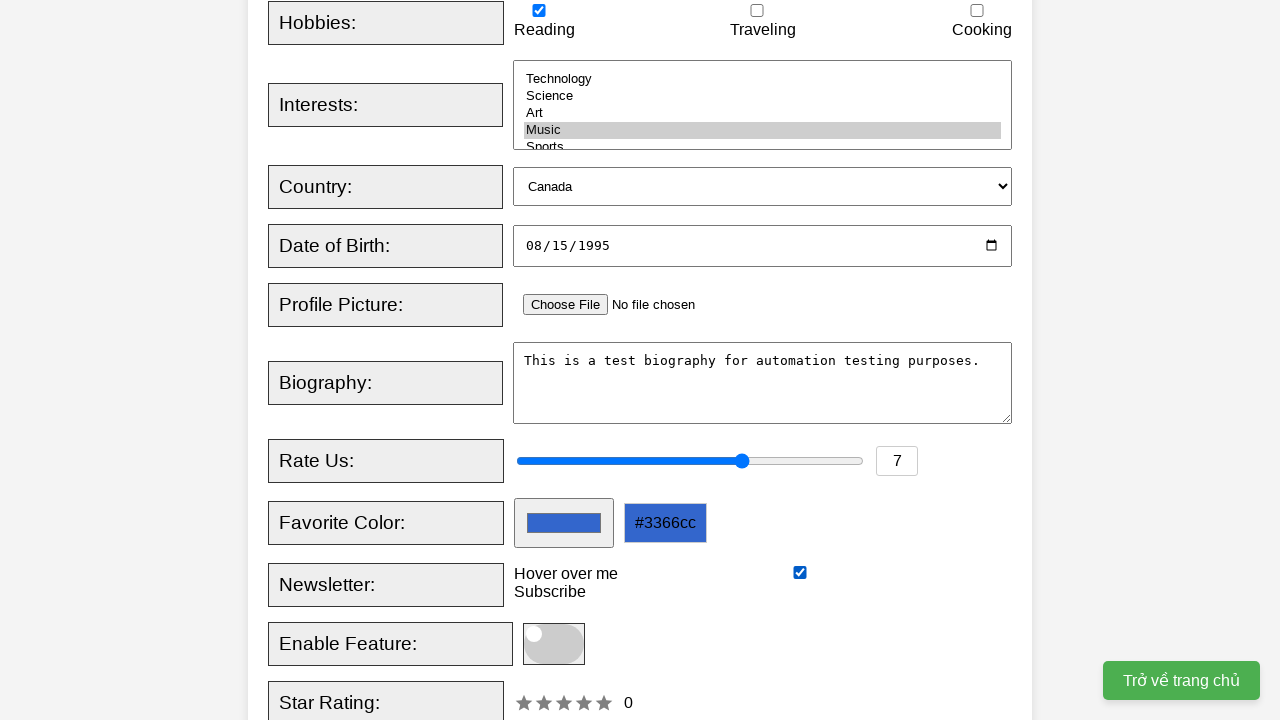

Clicked Register button to submit form at (528, 360) on xpath=//button[text() ="Register"]
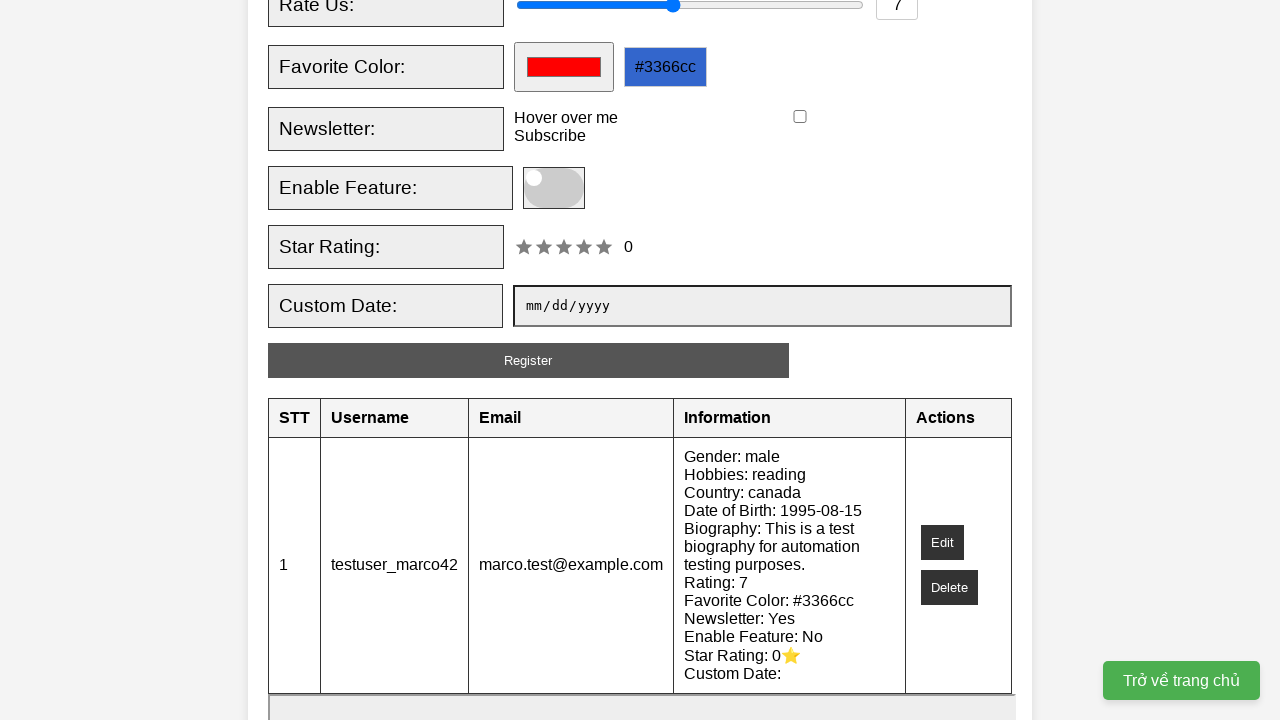

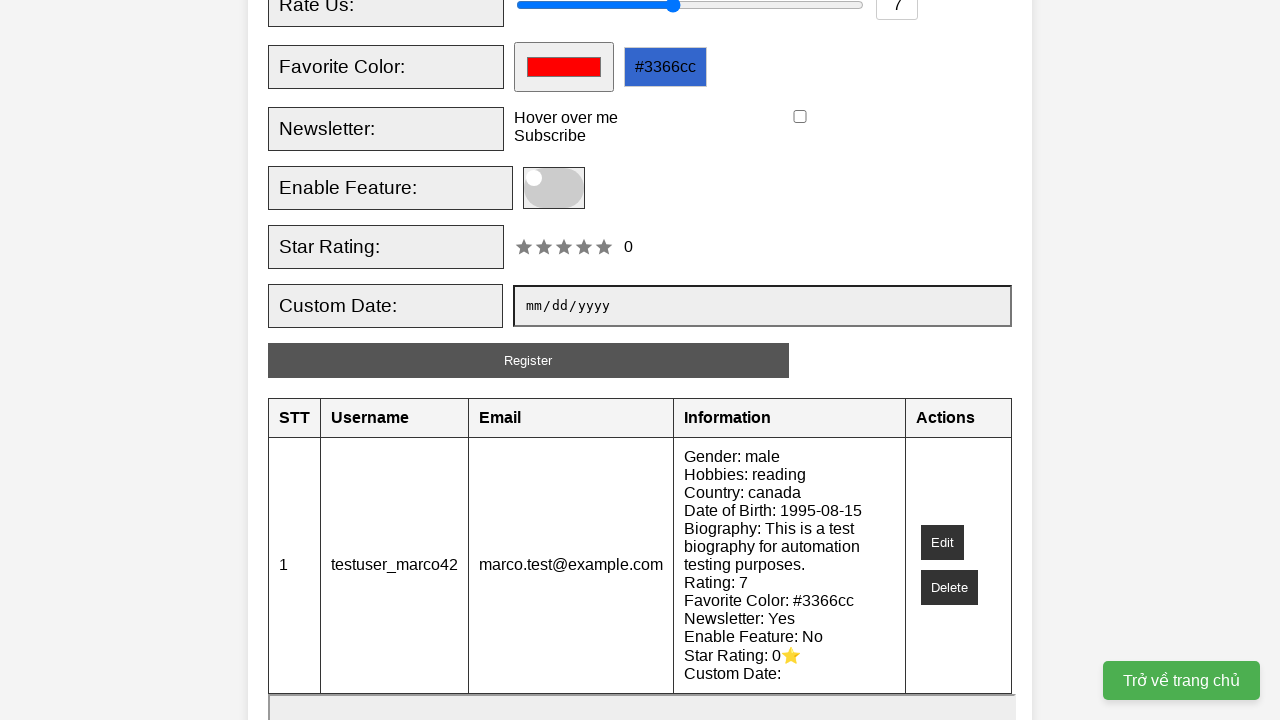